Tests static dropdown functionality by selecting currency options using three different methods: by index, by visible text, and by value.

Starting URL: https://rahulshettyacademy.com/dropdownsPractise/

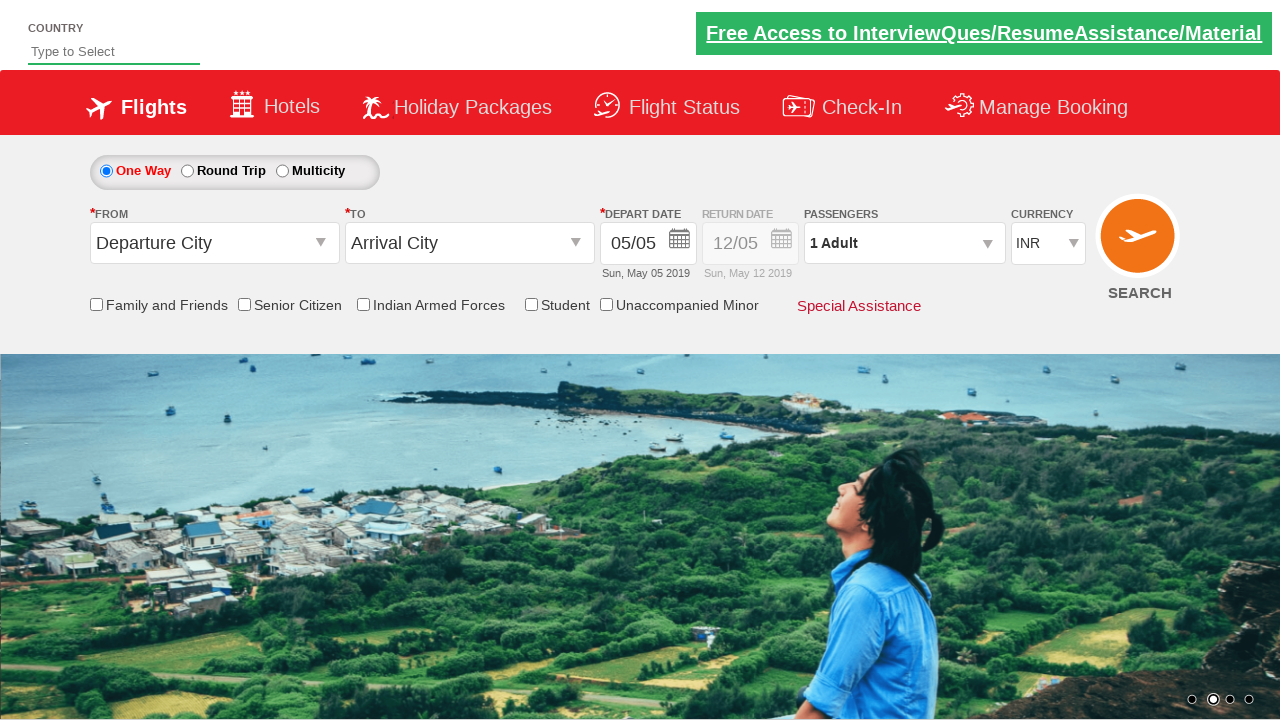

Waited for currency dropdown to be available
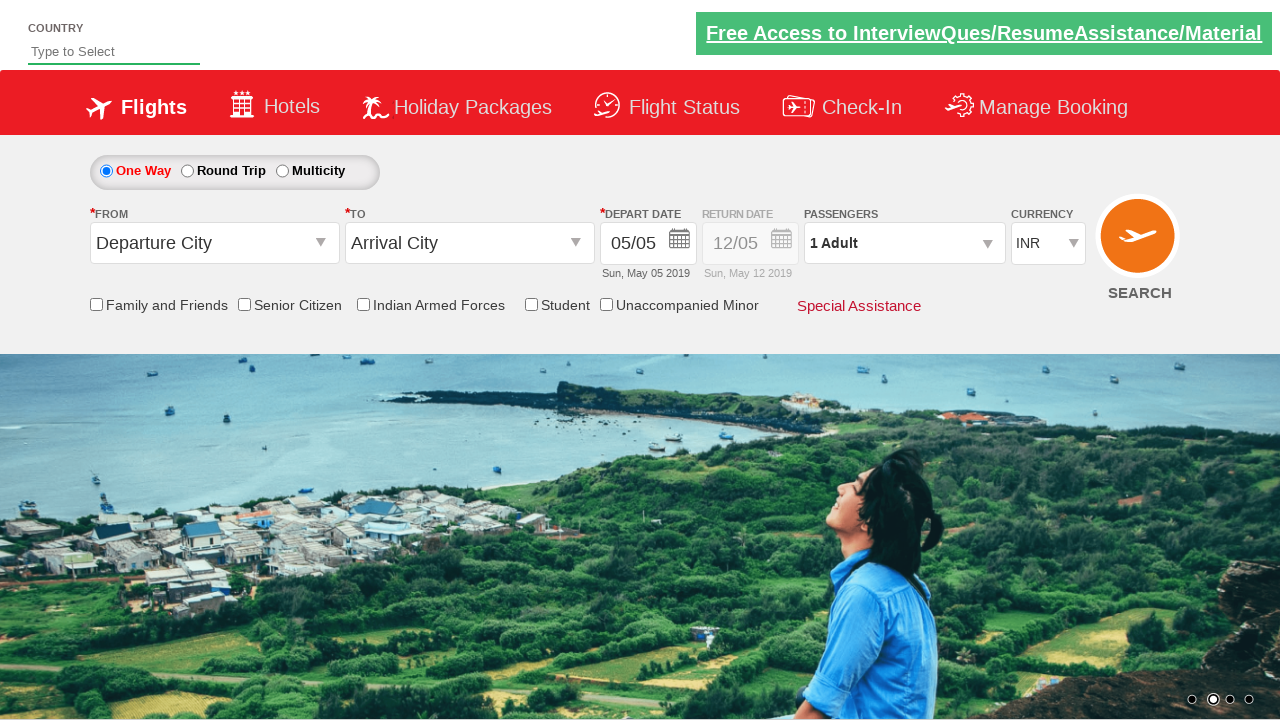

Selected dropdown option by index 3 on #ctl00_mainContent_DropDownListCurrency
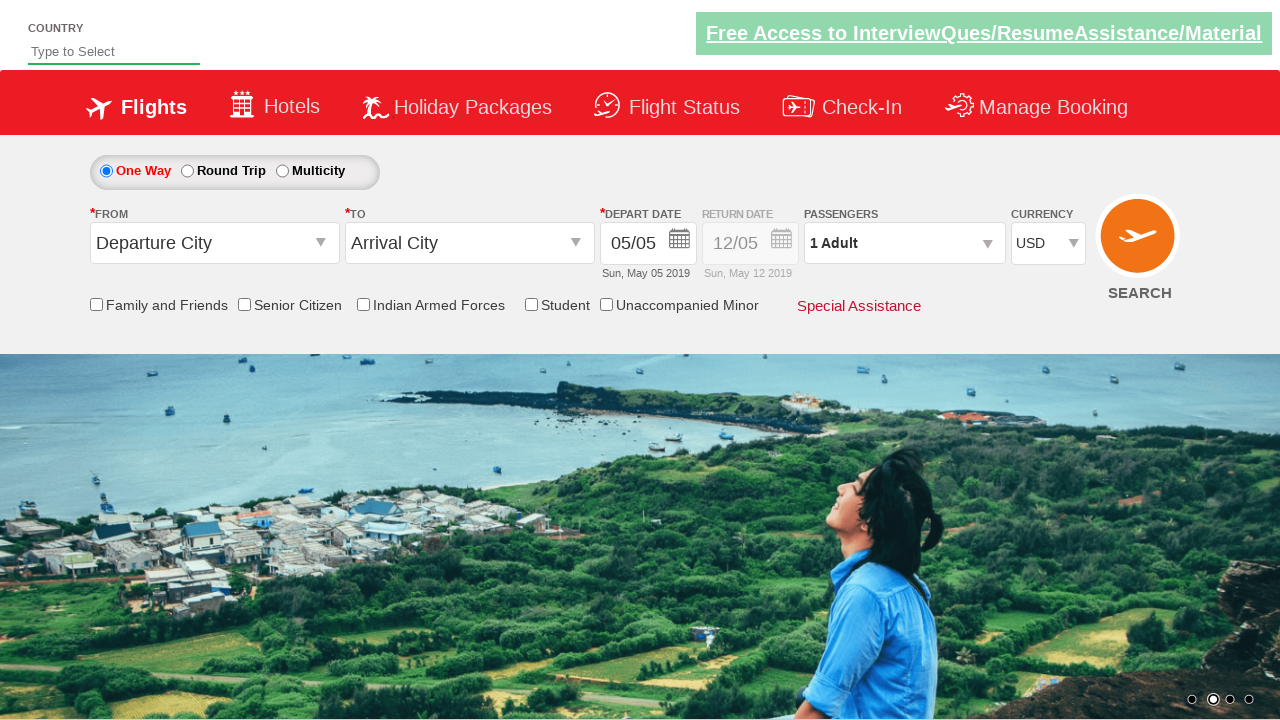

Selected dropdown option by visible text 'AED' on #ctl00_mainContent_DropDownListCurrency
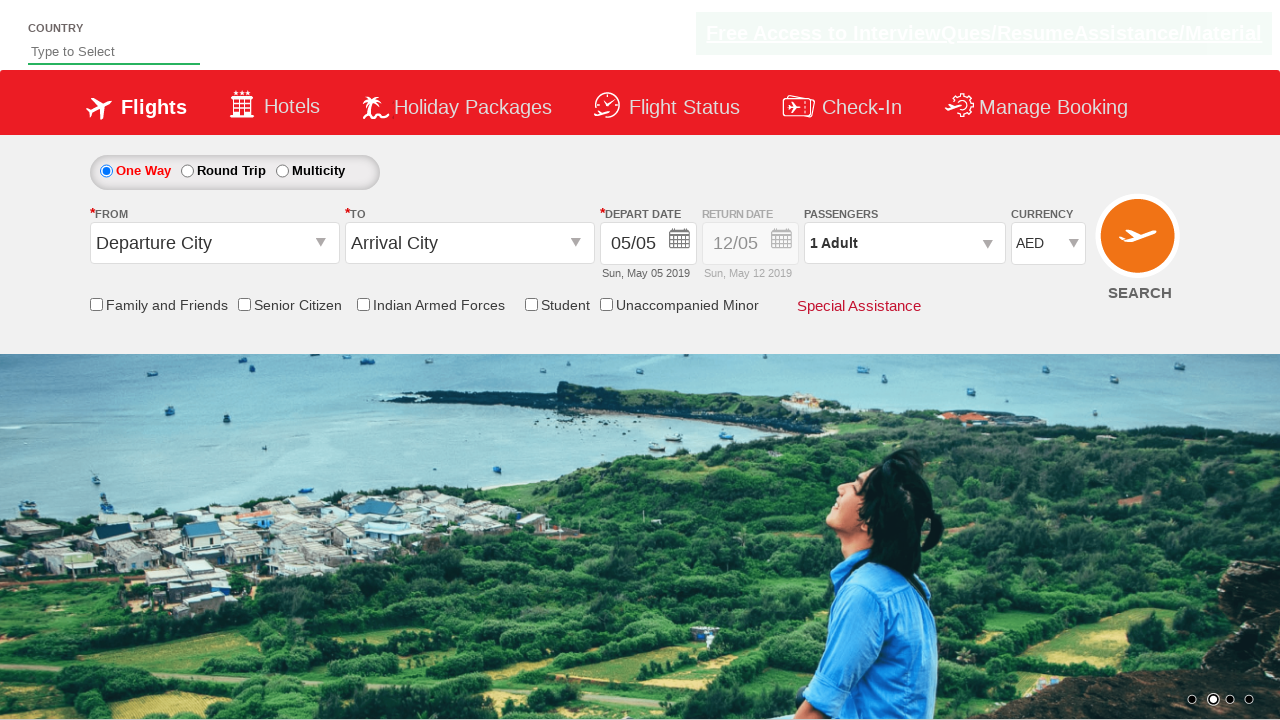

Selected dropdown option by value 'INR' on #ctl00_mainContent_DropDownListCurrency
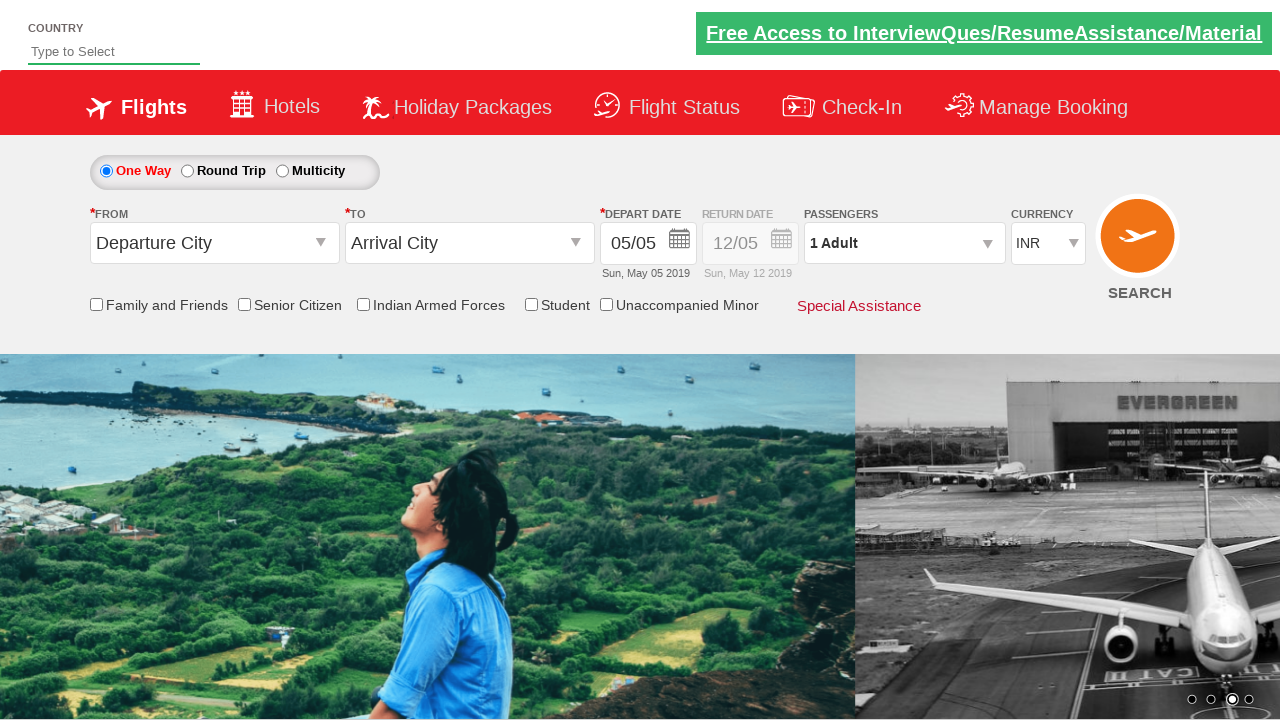

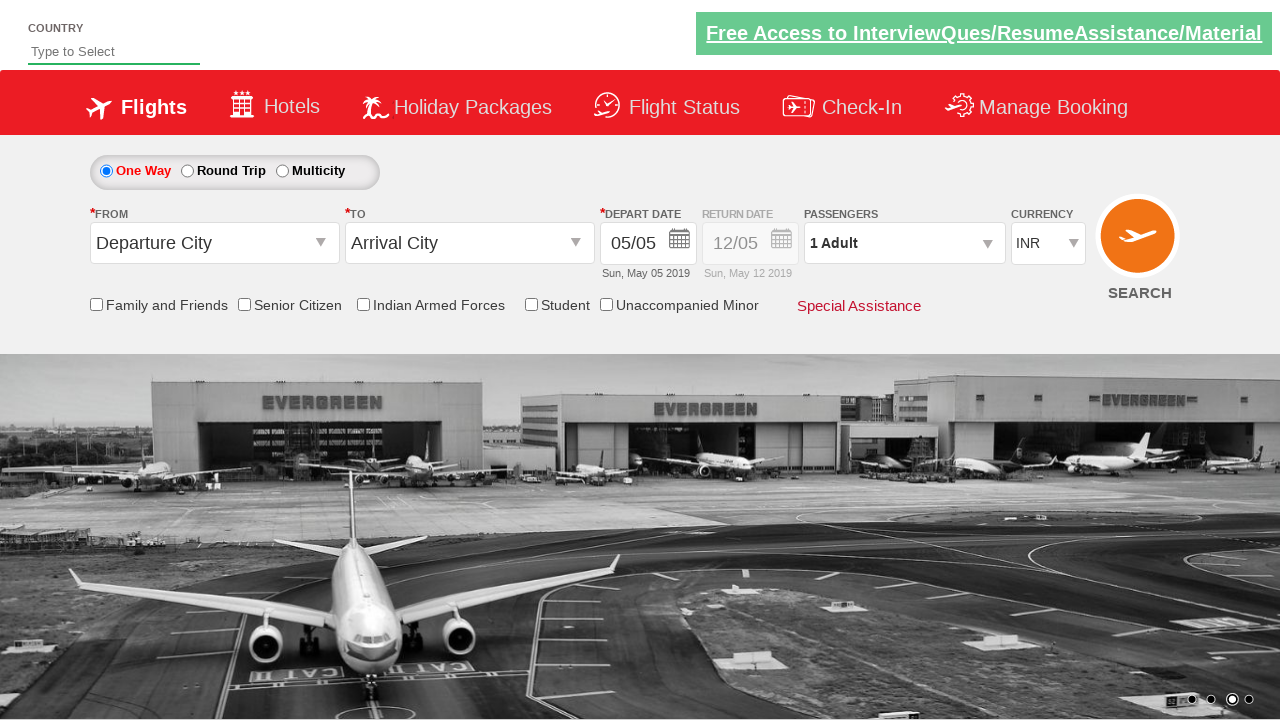